Tests horizontal slider by navigating to the slider page and moving it with arrow keys

Starting URL: https://the-internet.herokuapp.com/

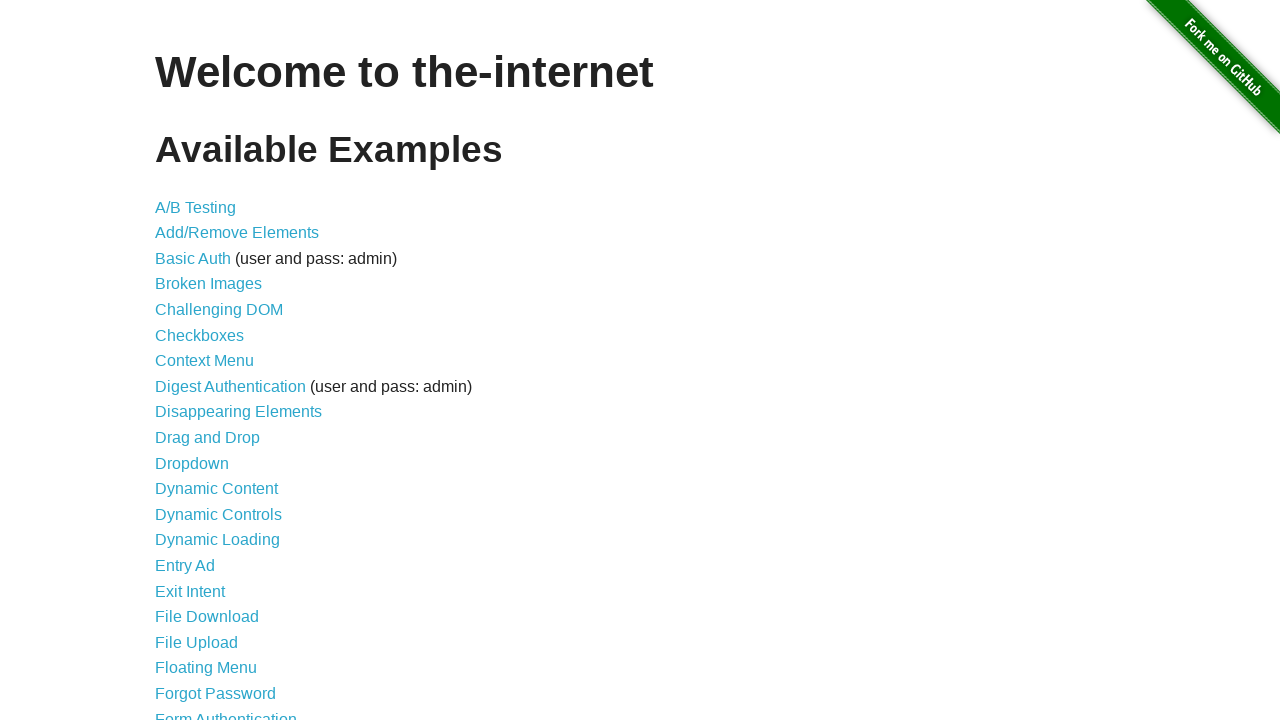

Clicked on Horizontal Slider link at (214, 361) on text=Horizontal Slider
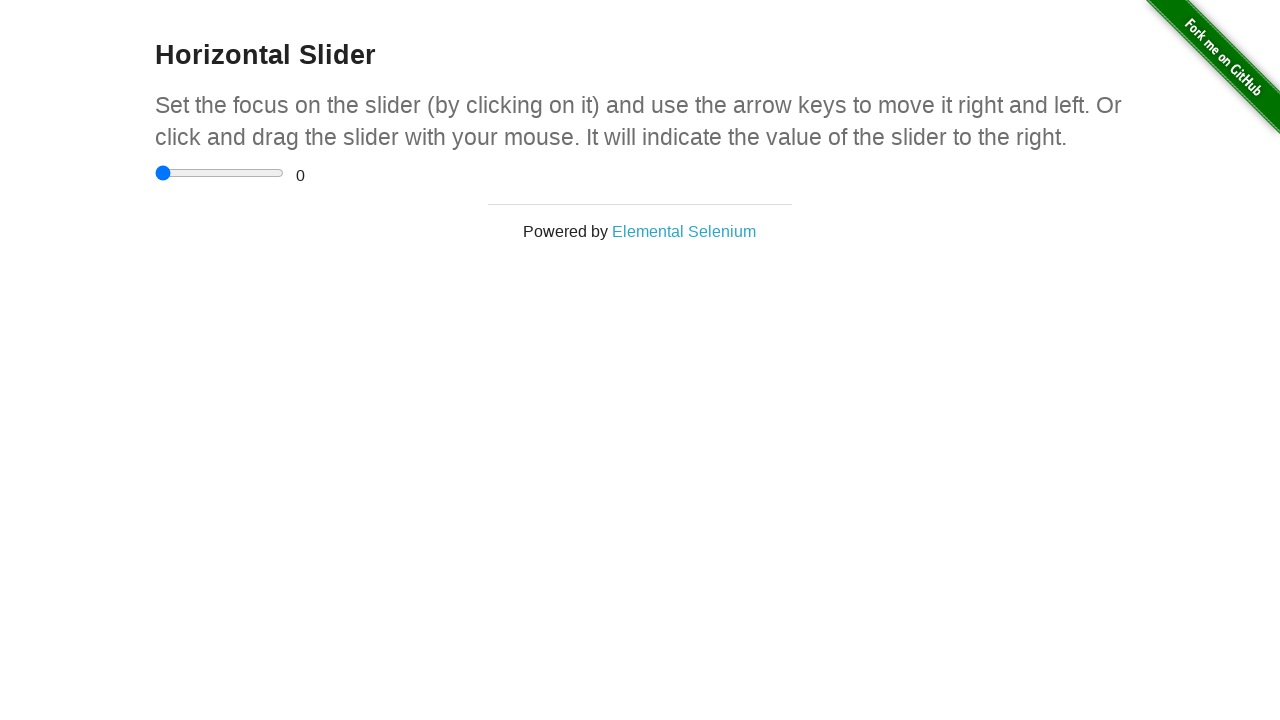

Located the horizontal slider element
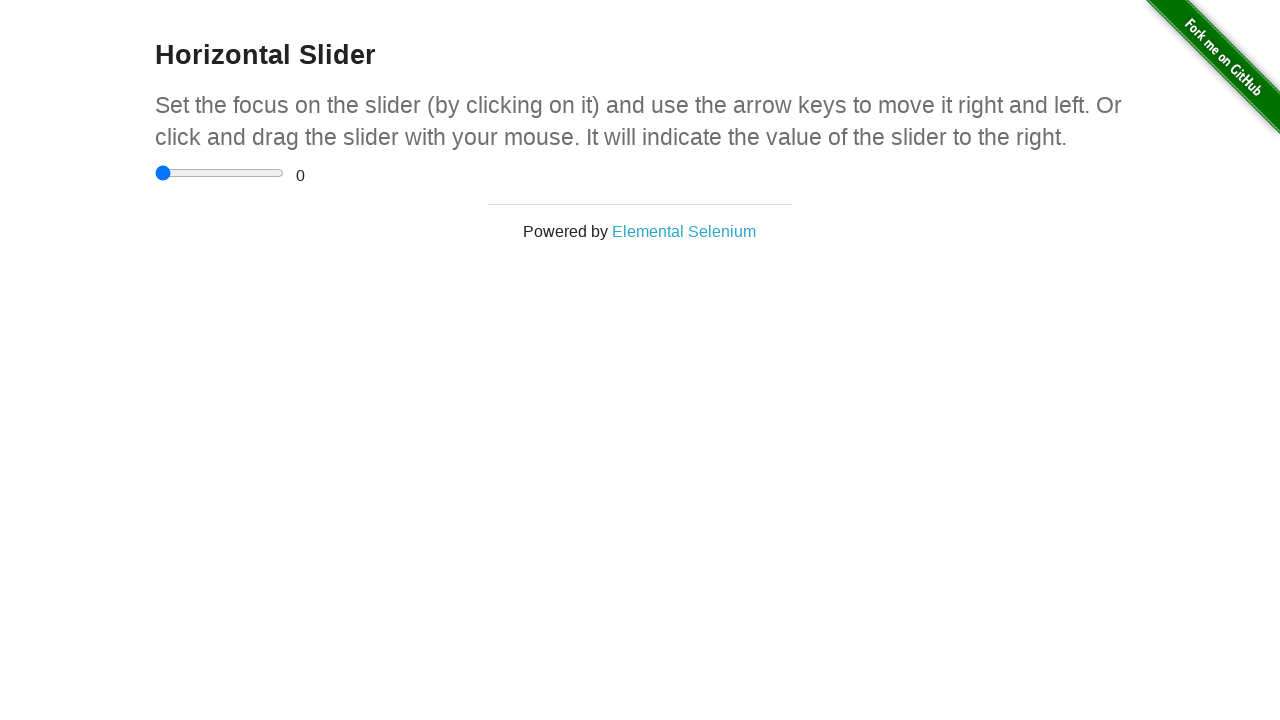

Focused on the slider element on input[type='range']
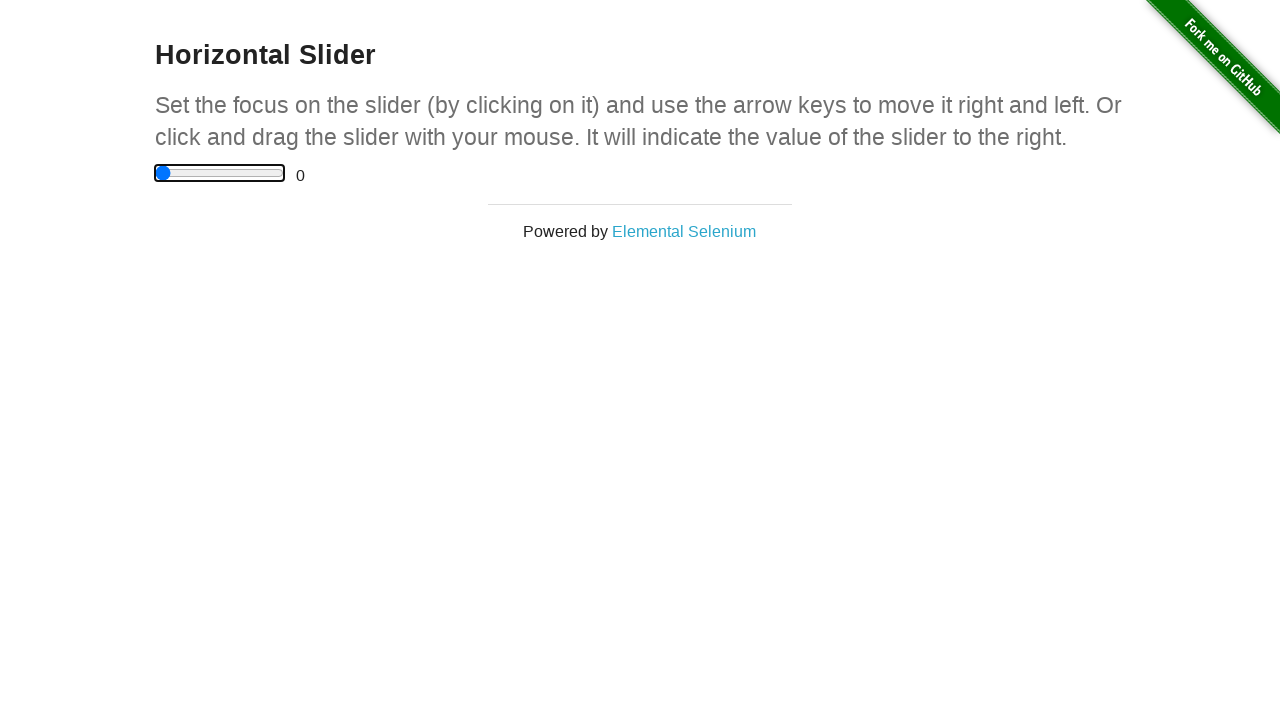

Pressed ArrowRight key to move slider right (first time)
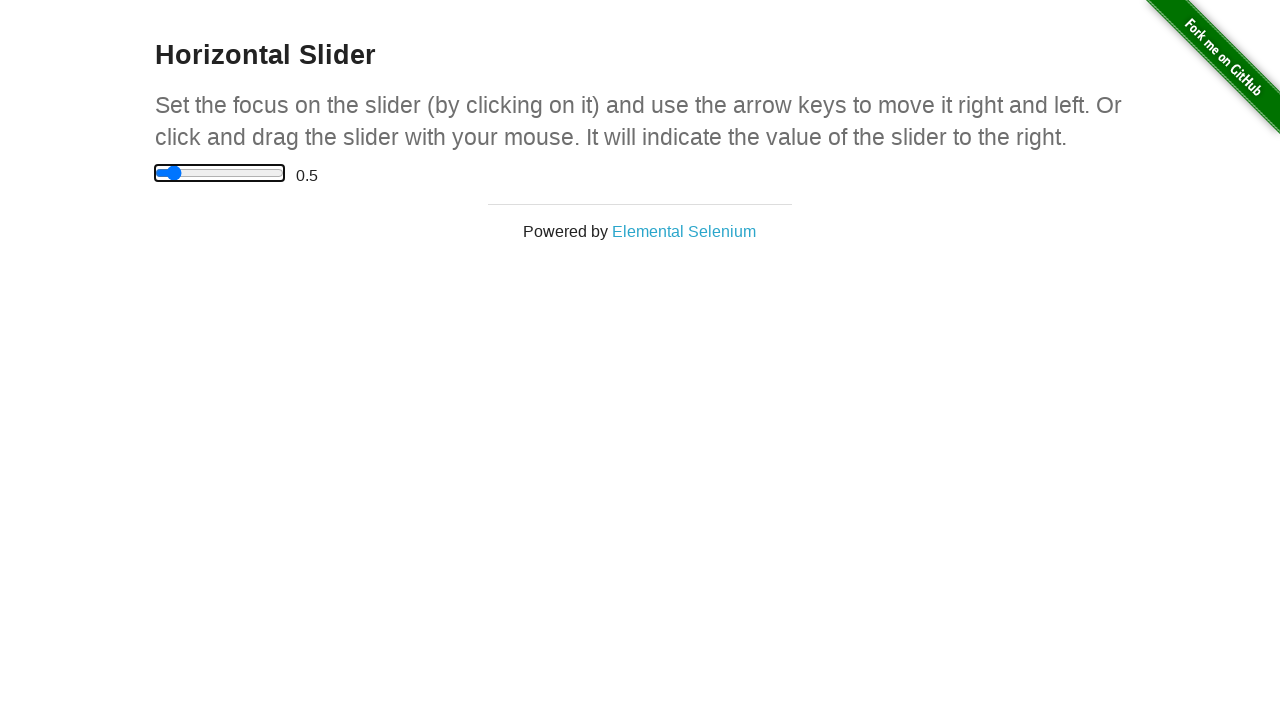

Pressed ArrowRight key to move slider right (second time)
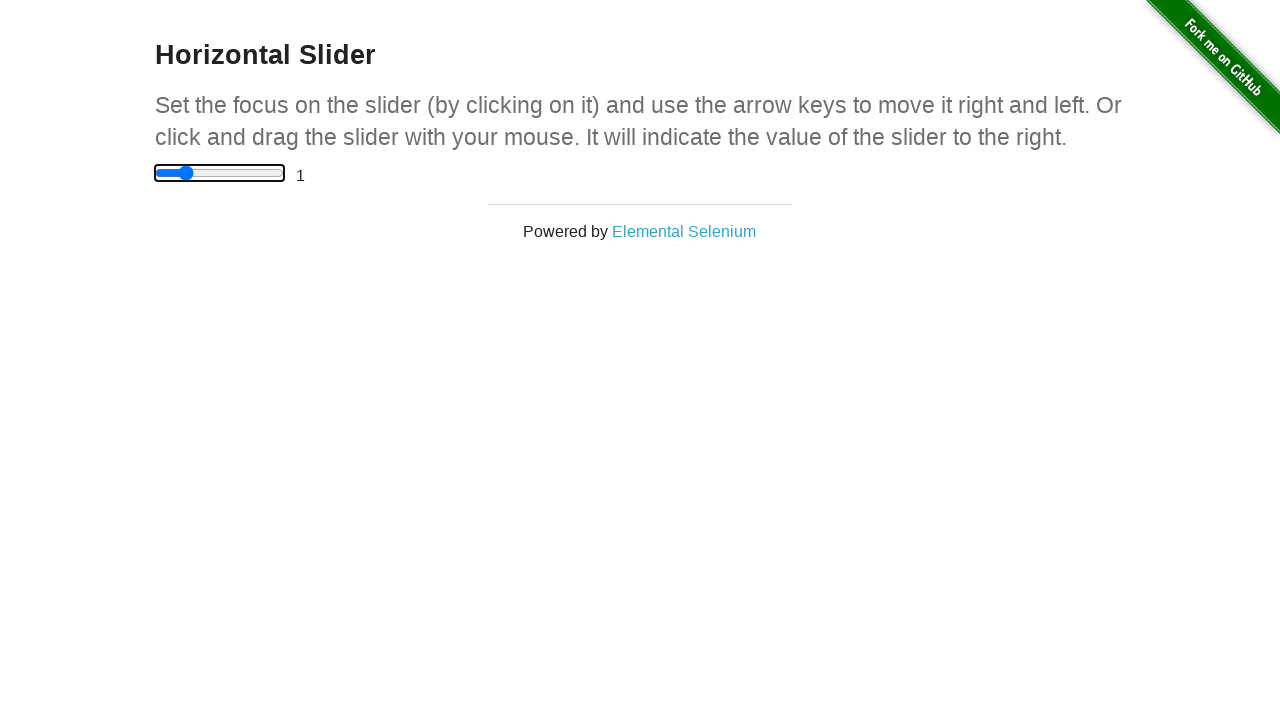

Pressed ArrowRight key to move slider right (third time)
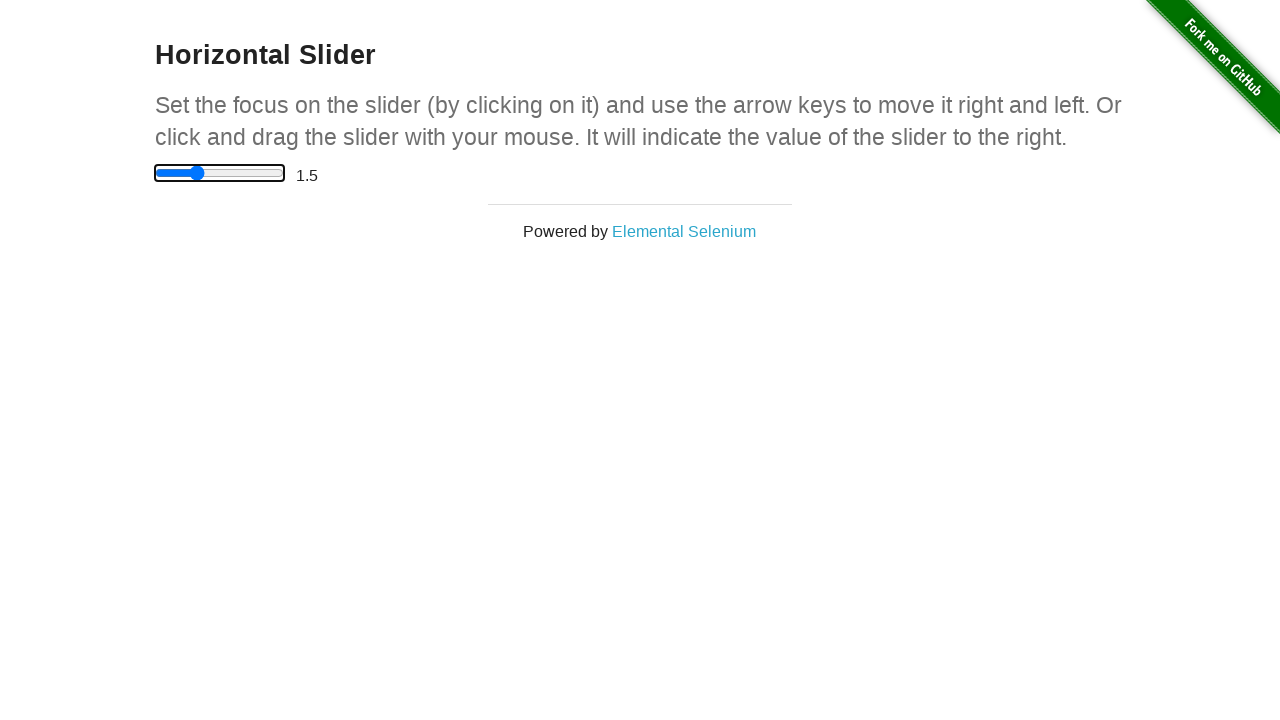

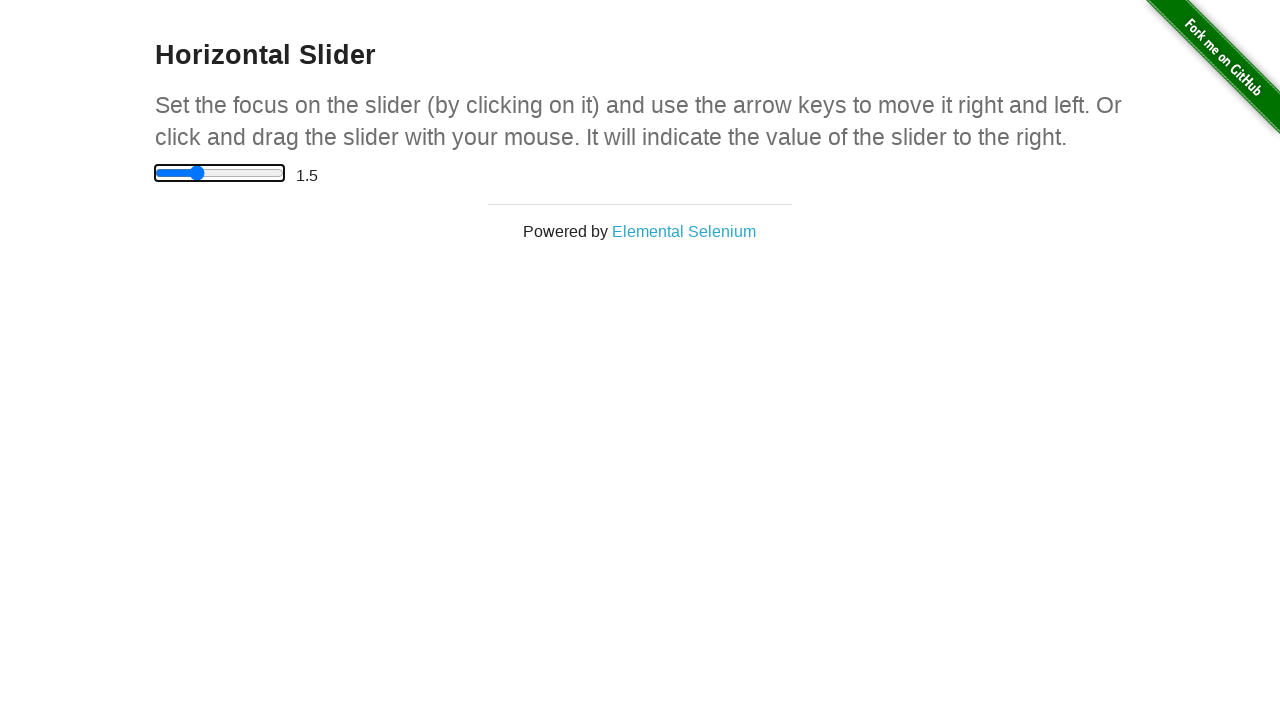